Tests Bootstrap dropdown functionality by clicking on the dropdown menu, iterating through the options, and selecting the JavaScript option

Starting URL: http://seleniumpractise.blogspot.in/2016/08/bootstrap-dropdown-example-for-selenium.html

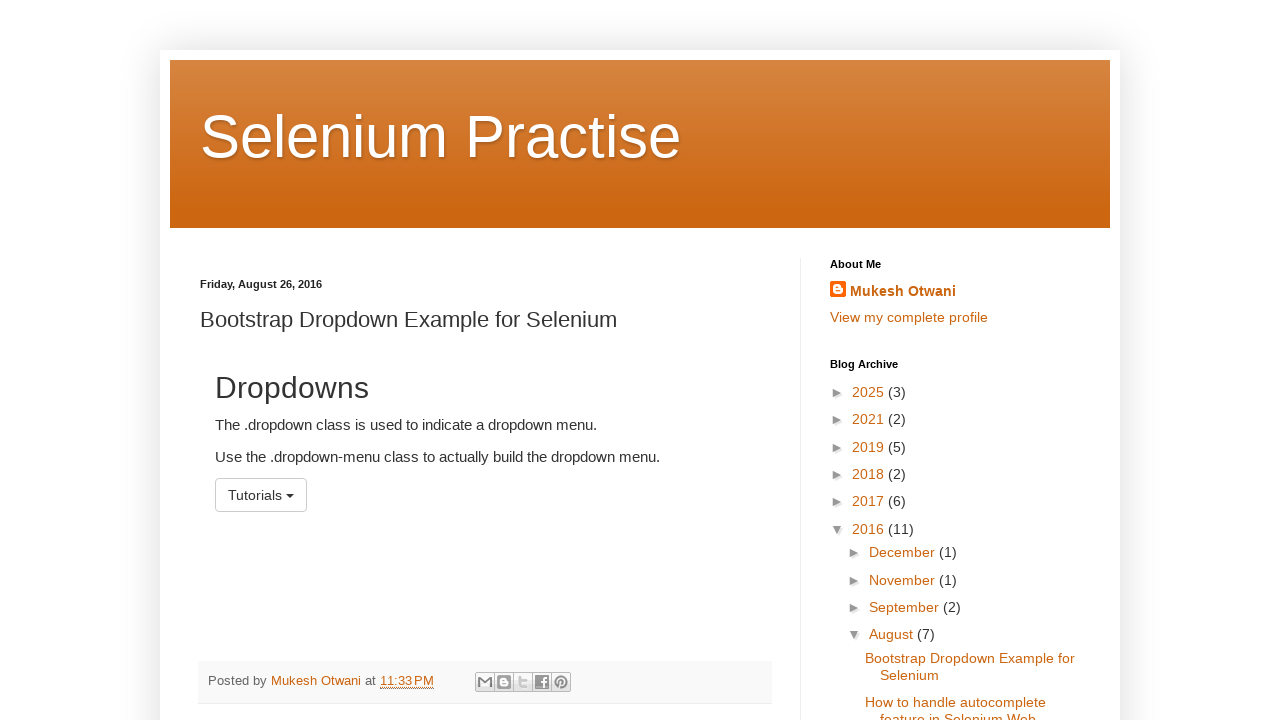

Clicked on the dropdown menu to display items at (261, 495) on #menu1
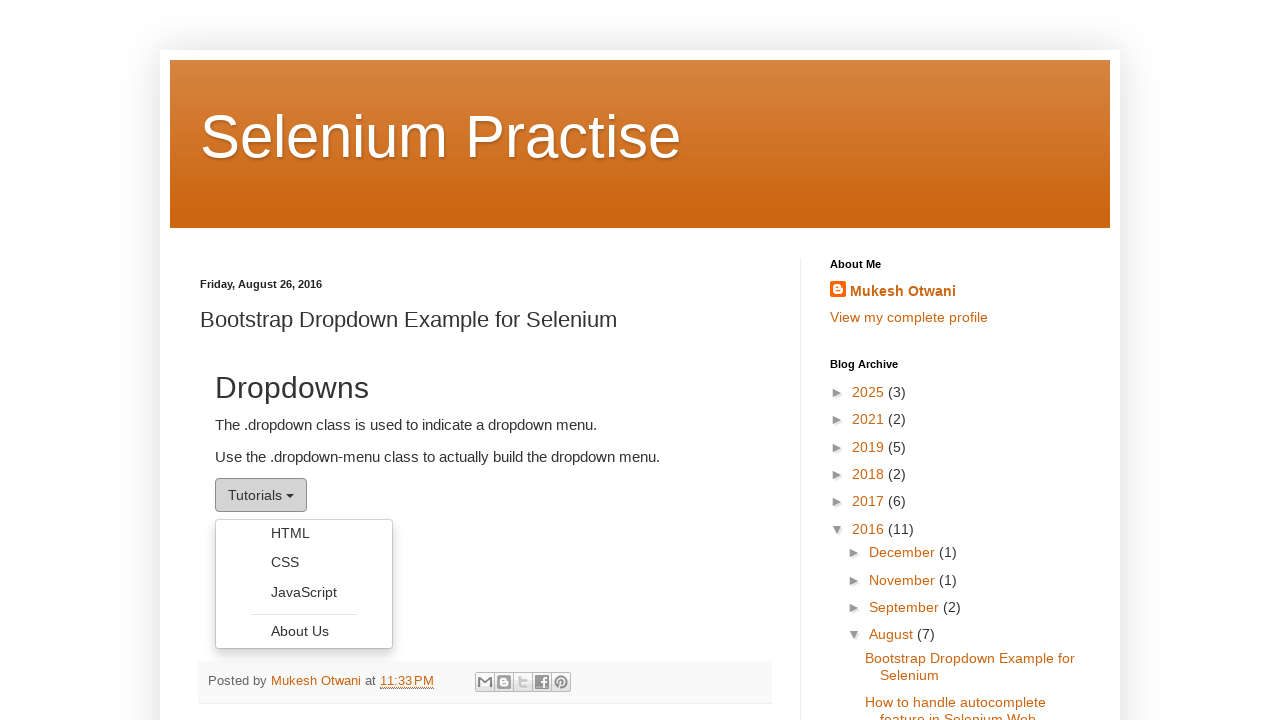

Dropdown items became visible
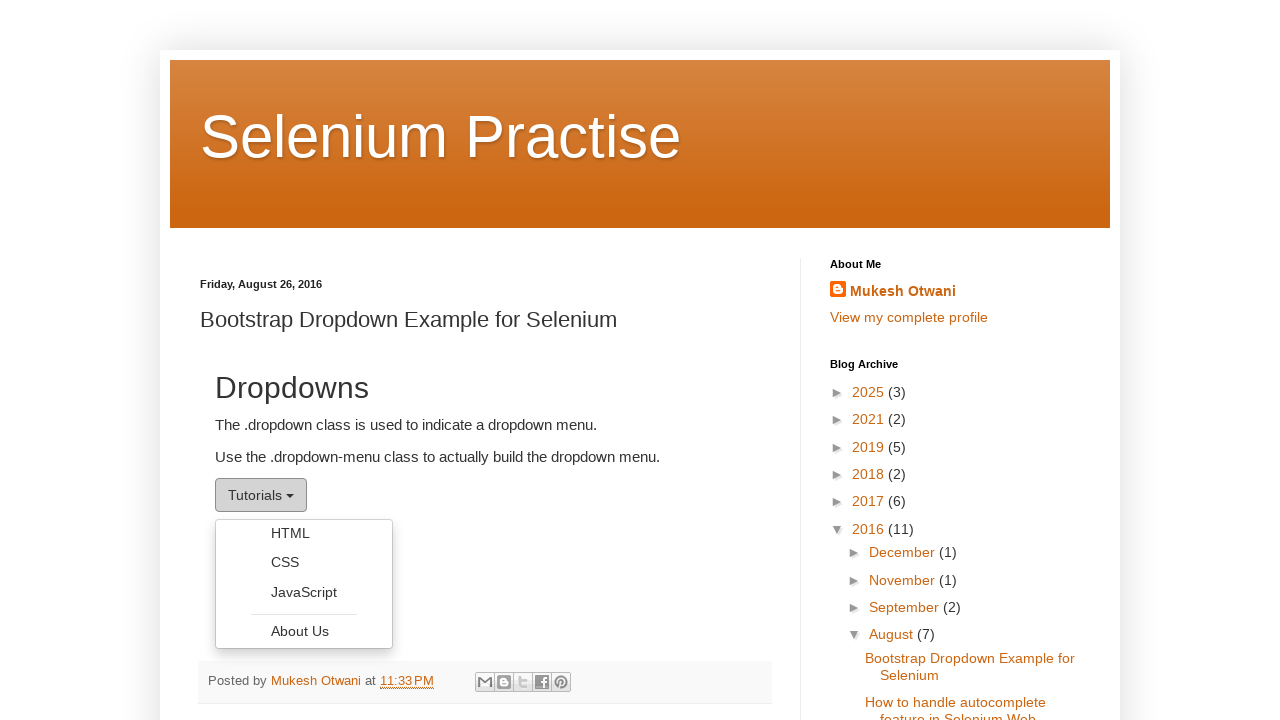

Retrieved all dropdown menu items
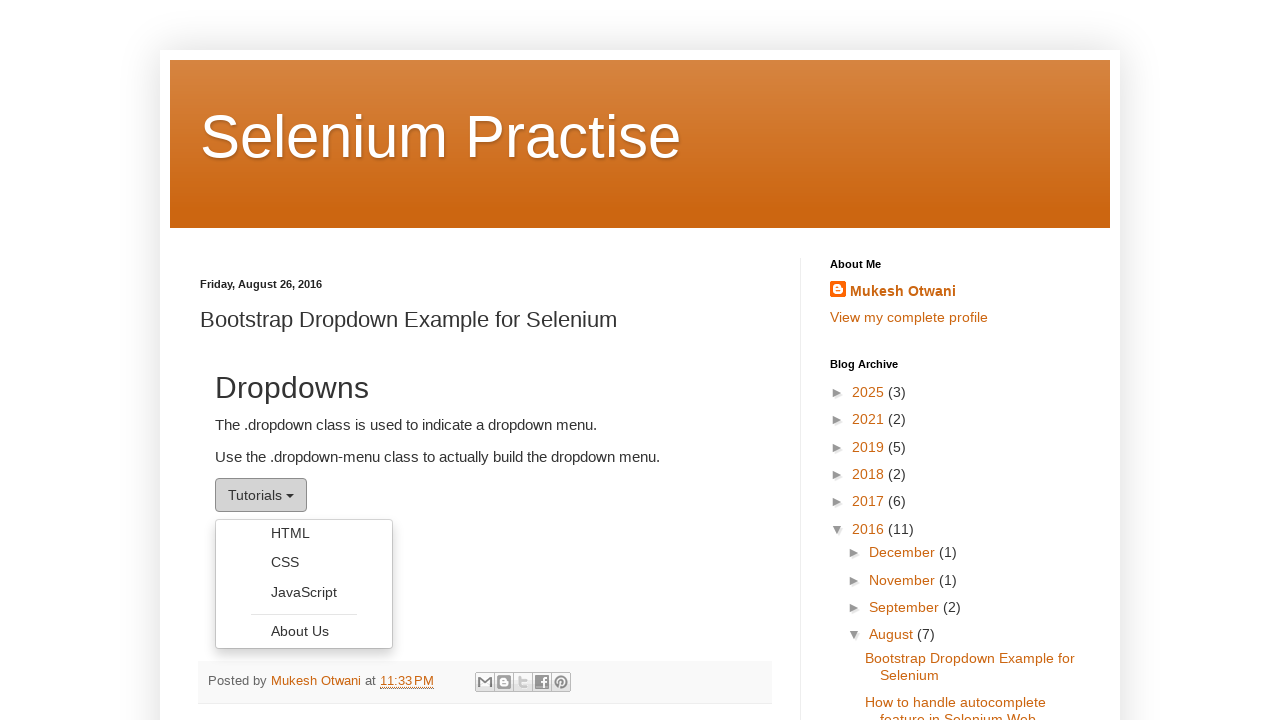

Checked dropdown item: HTML
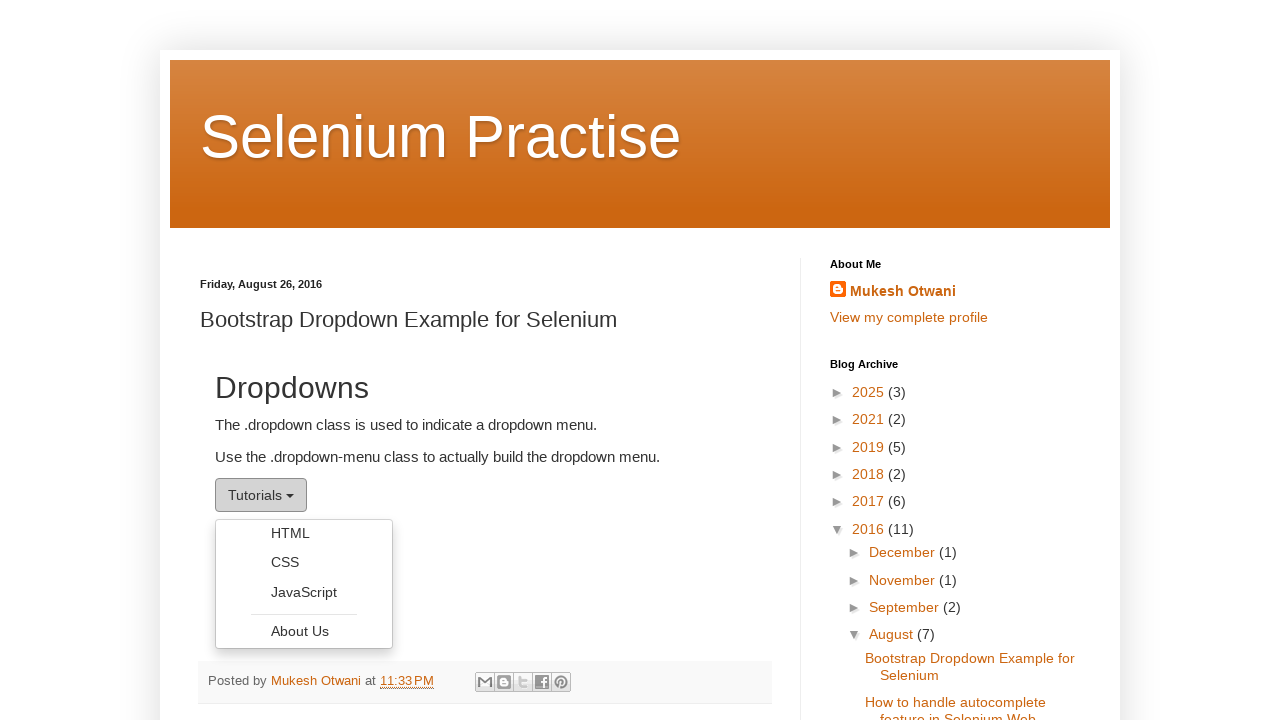

Checked dropdown item: CSS
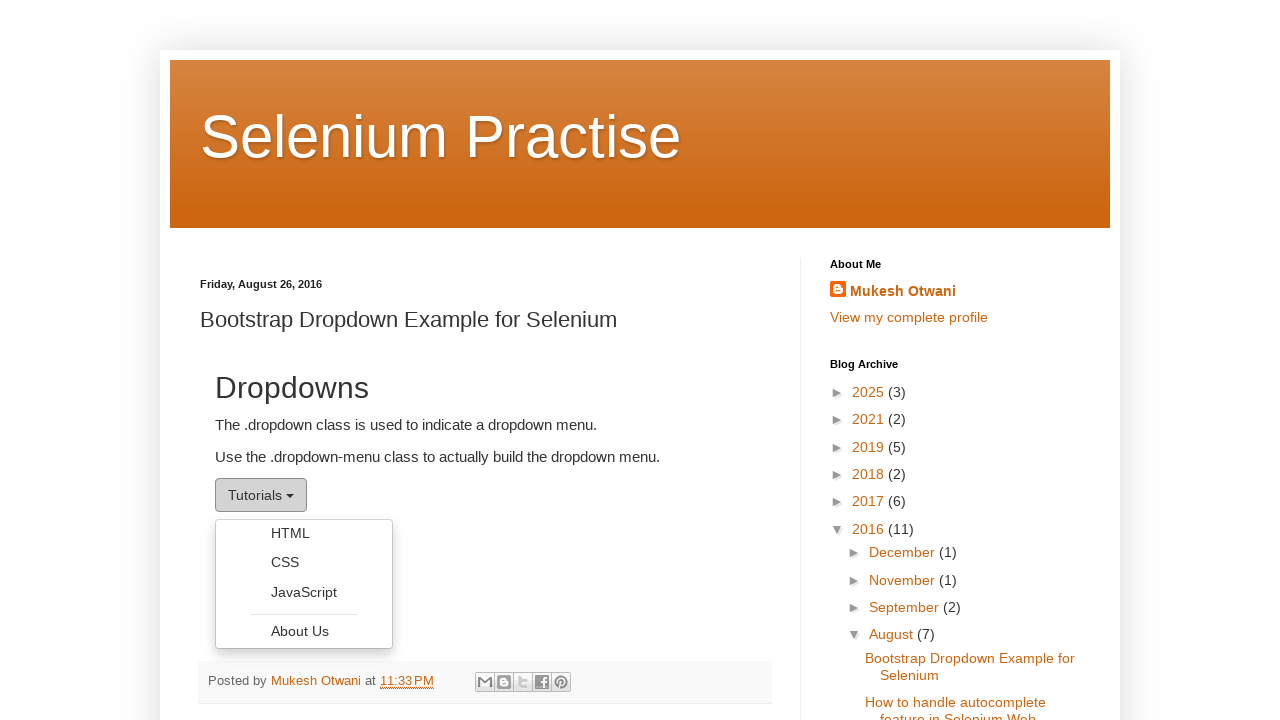

Checked dropdown item: JavaScript
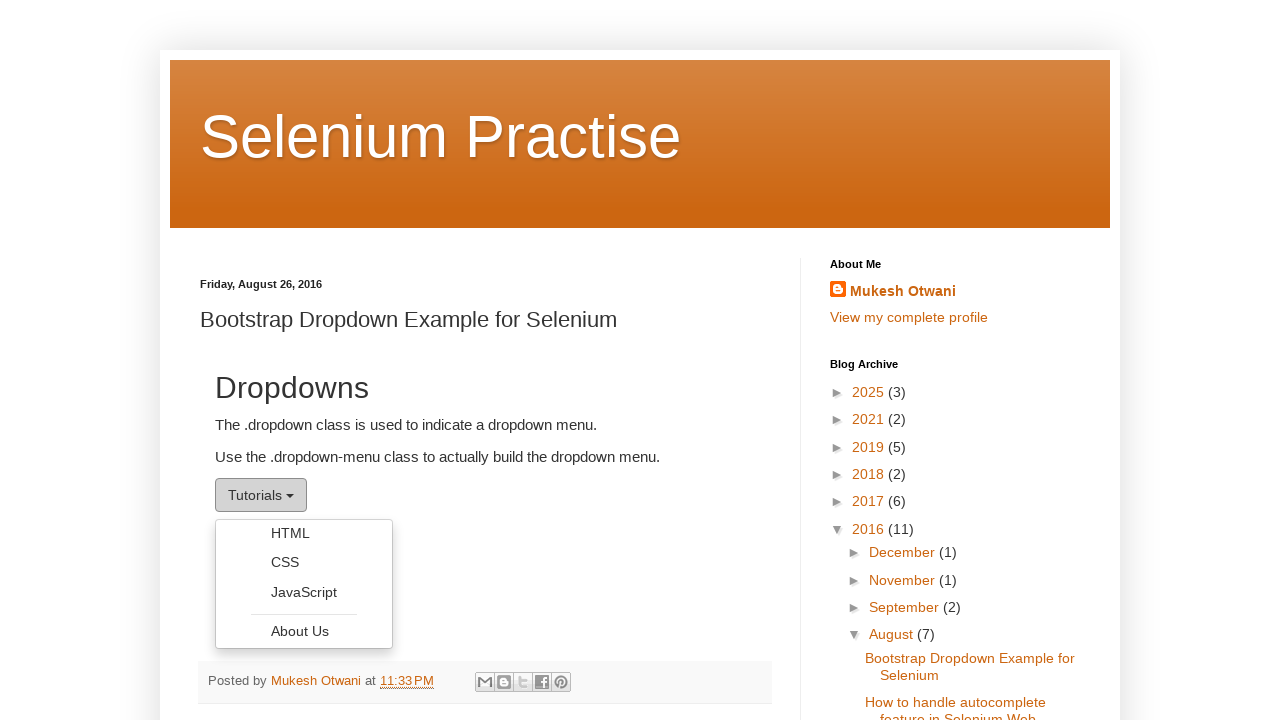

Selected JavaScript option from dropdown menu
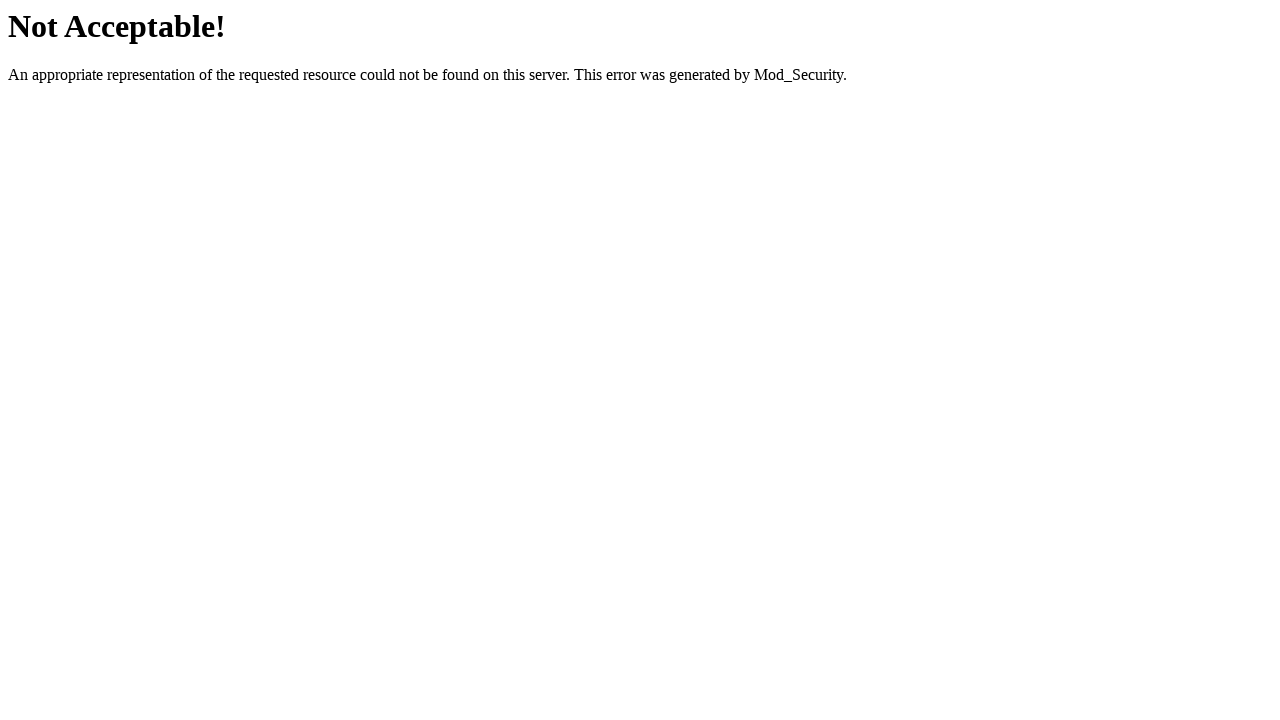

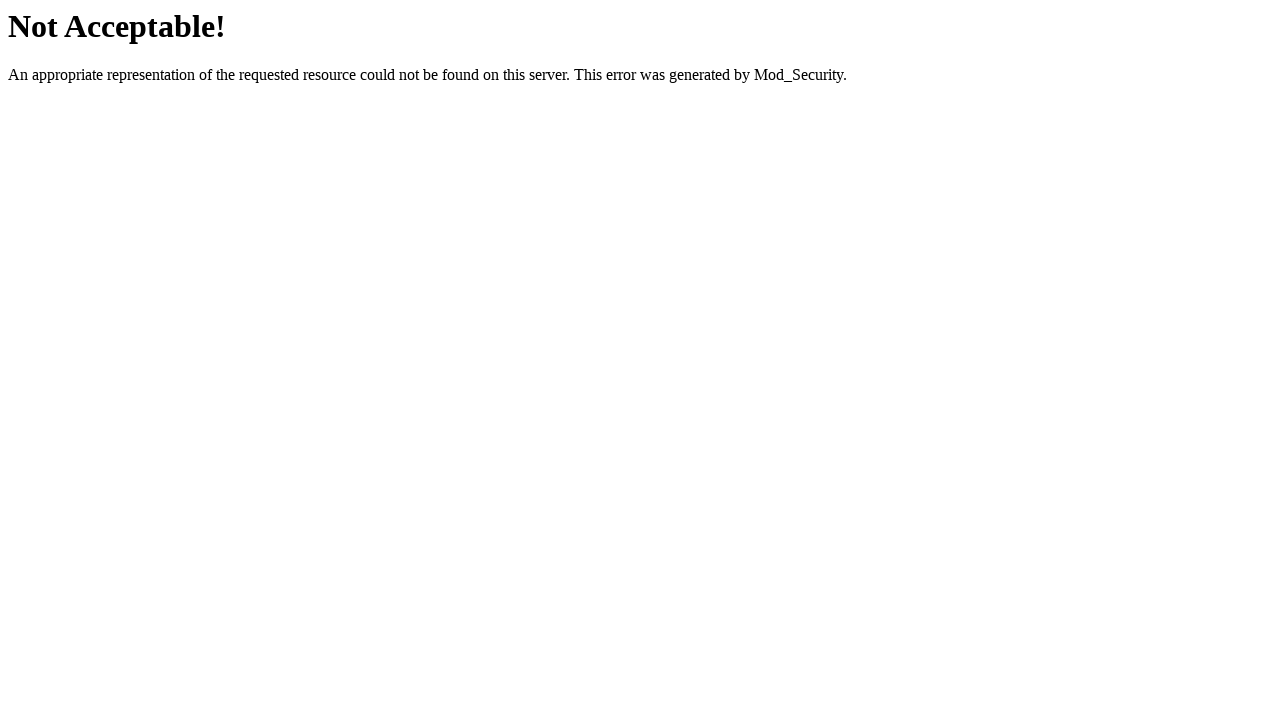